Tests drag and drop functionality within an iframe on jQuery UI demo page by dragging an element and dropping it onto a target

Starting URL: https://jqueryui.com/droppable/

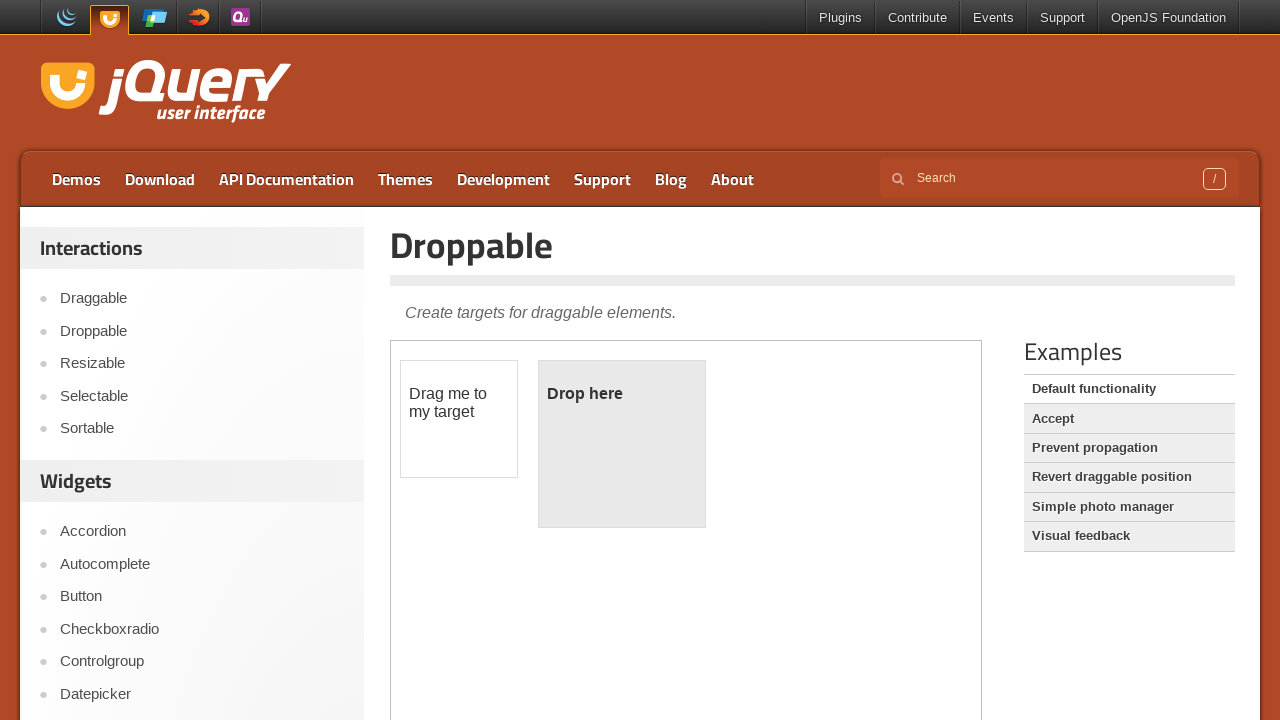

Counted iframes on the page
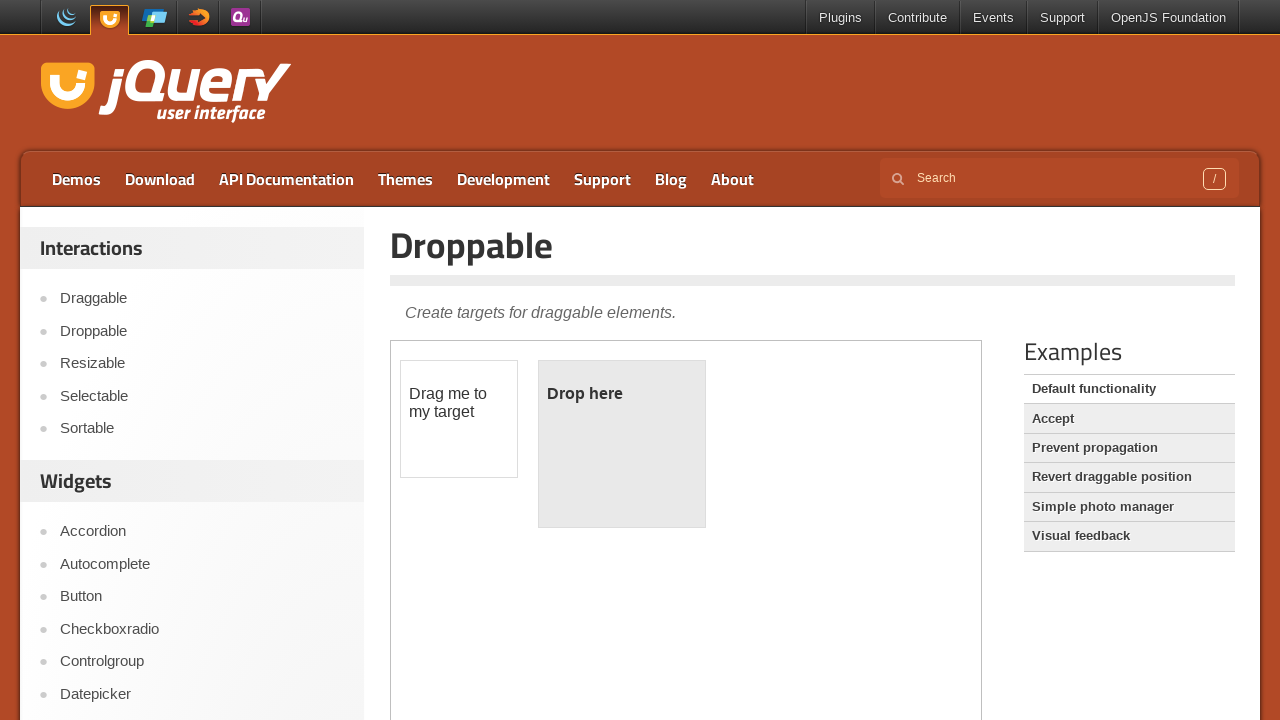

Located the first iframe on the page
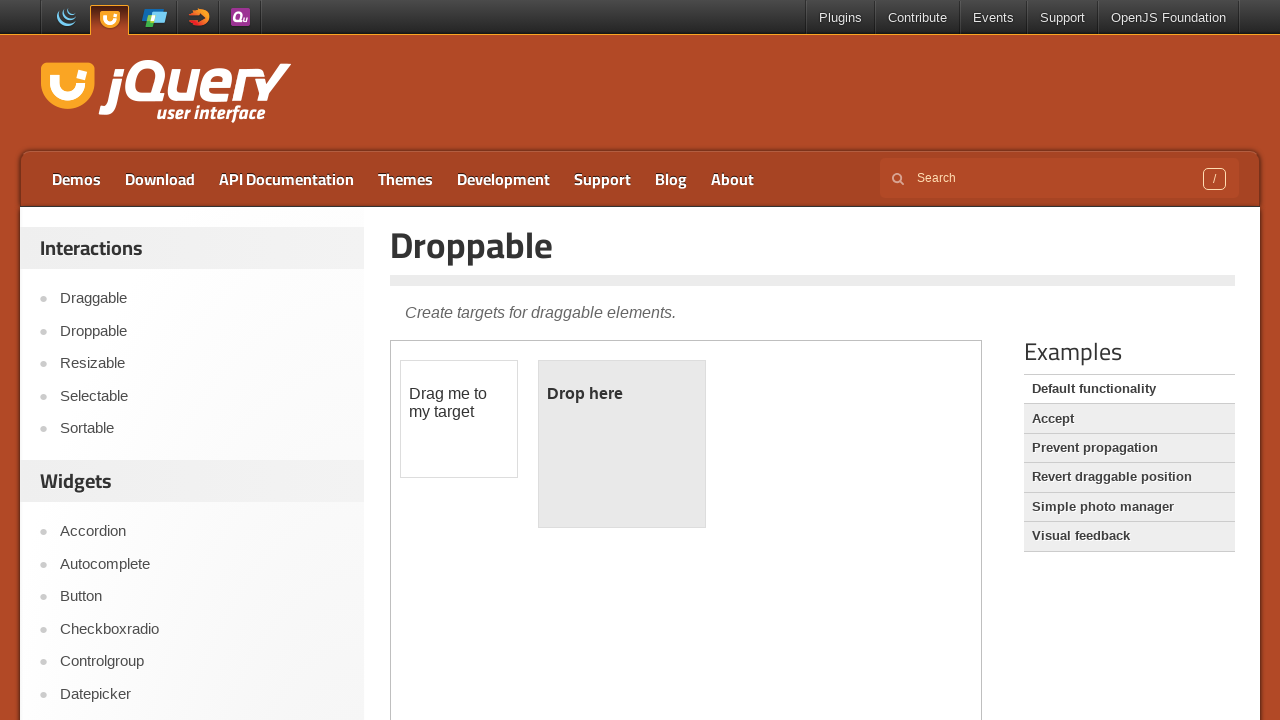

Located draggable element within the iframe
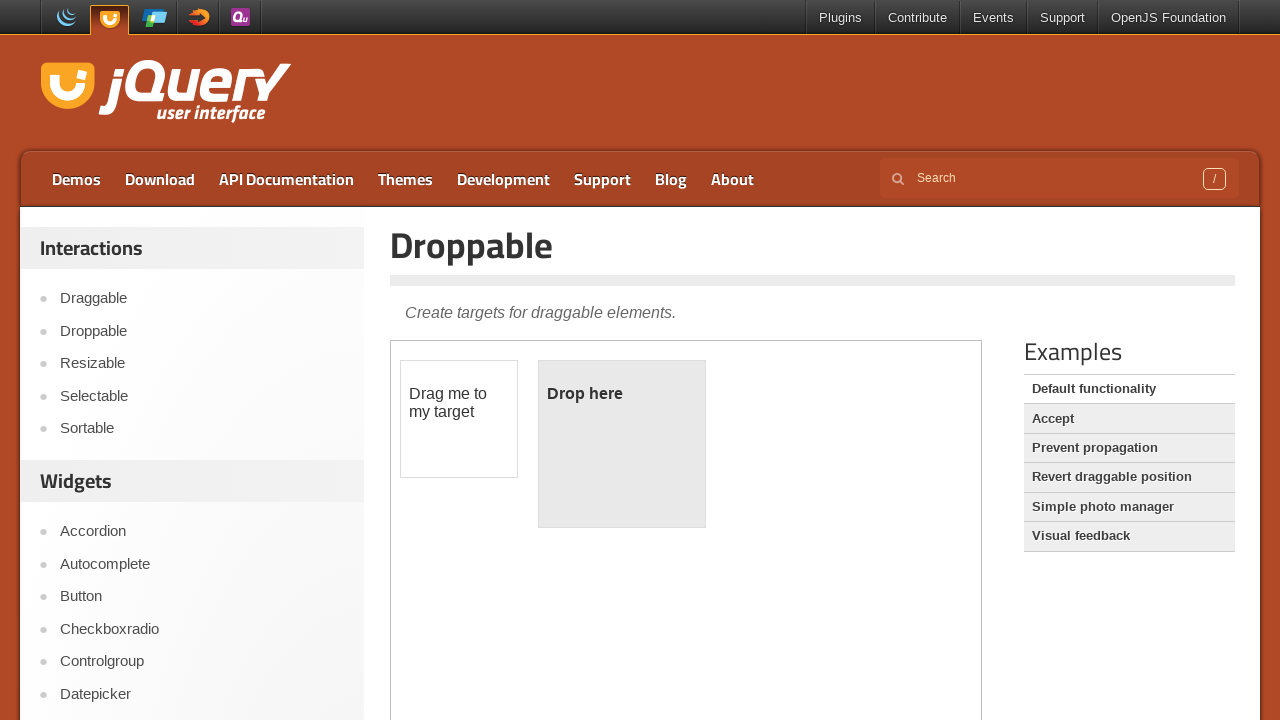

Located droppable target element within the iframe
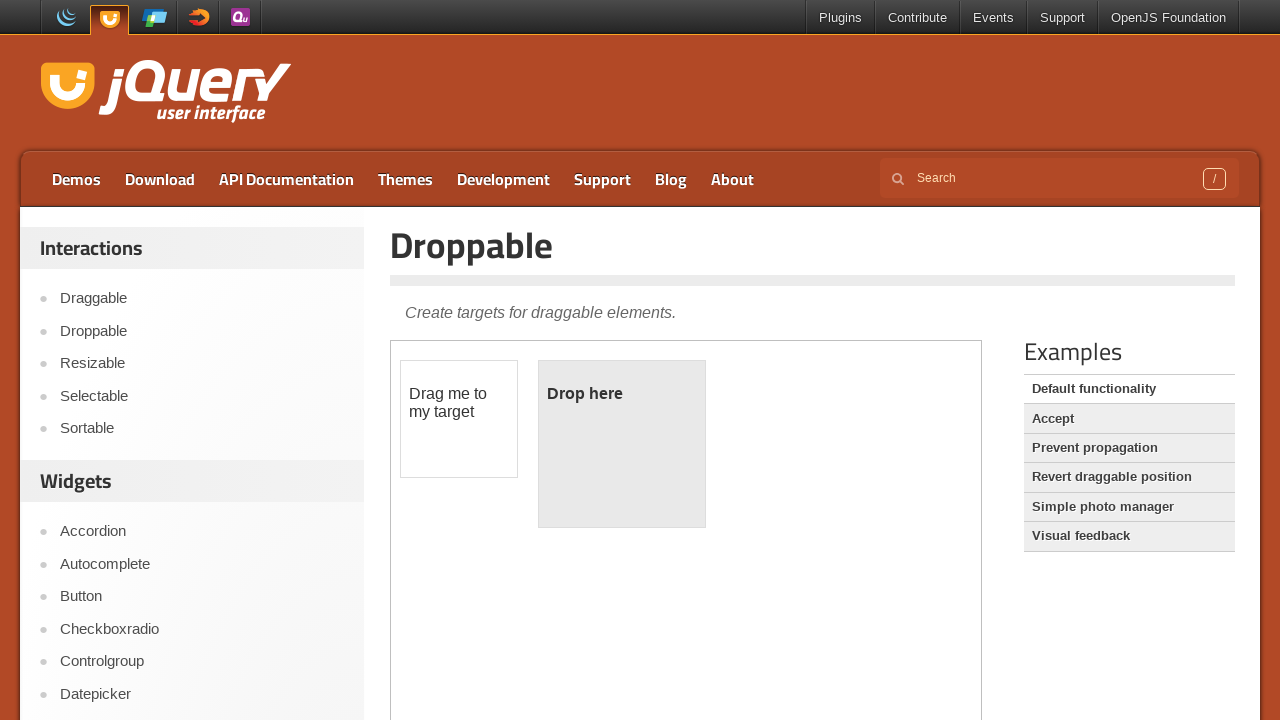

Dragged element onto the droppable target at (622, 444)
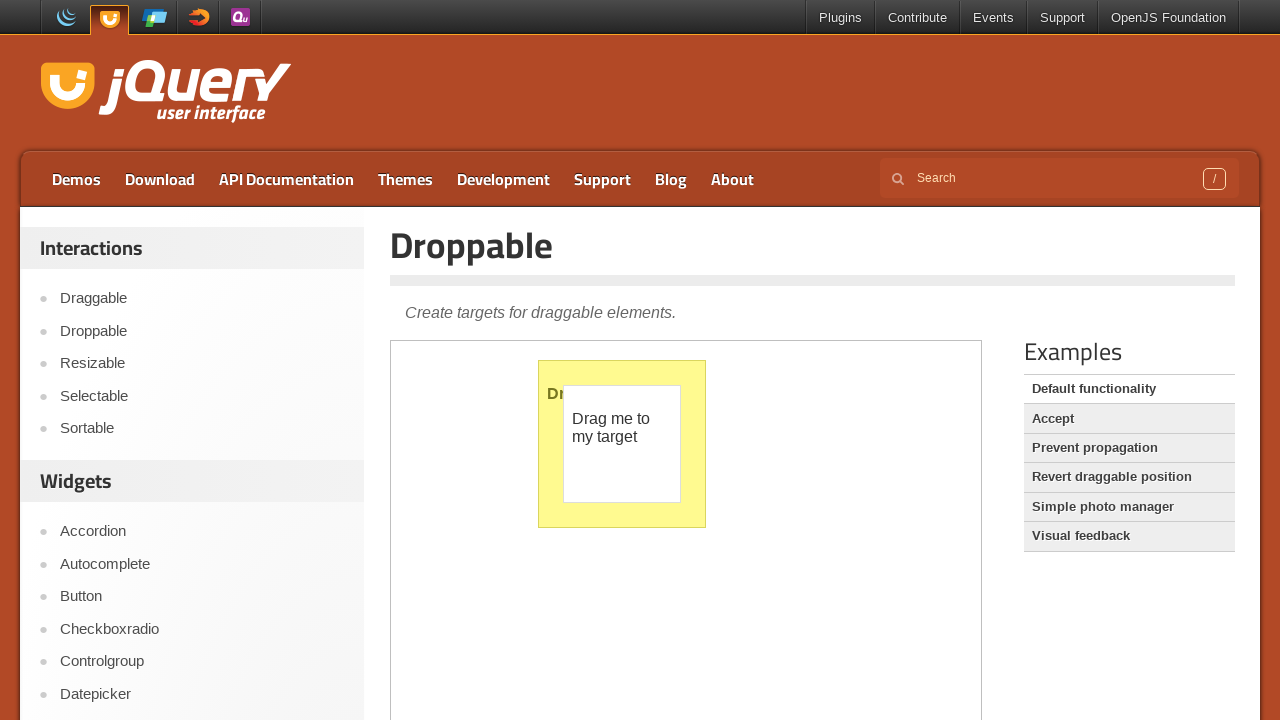

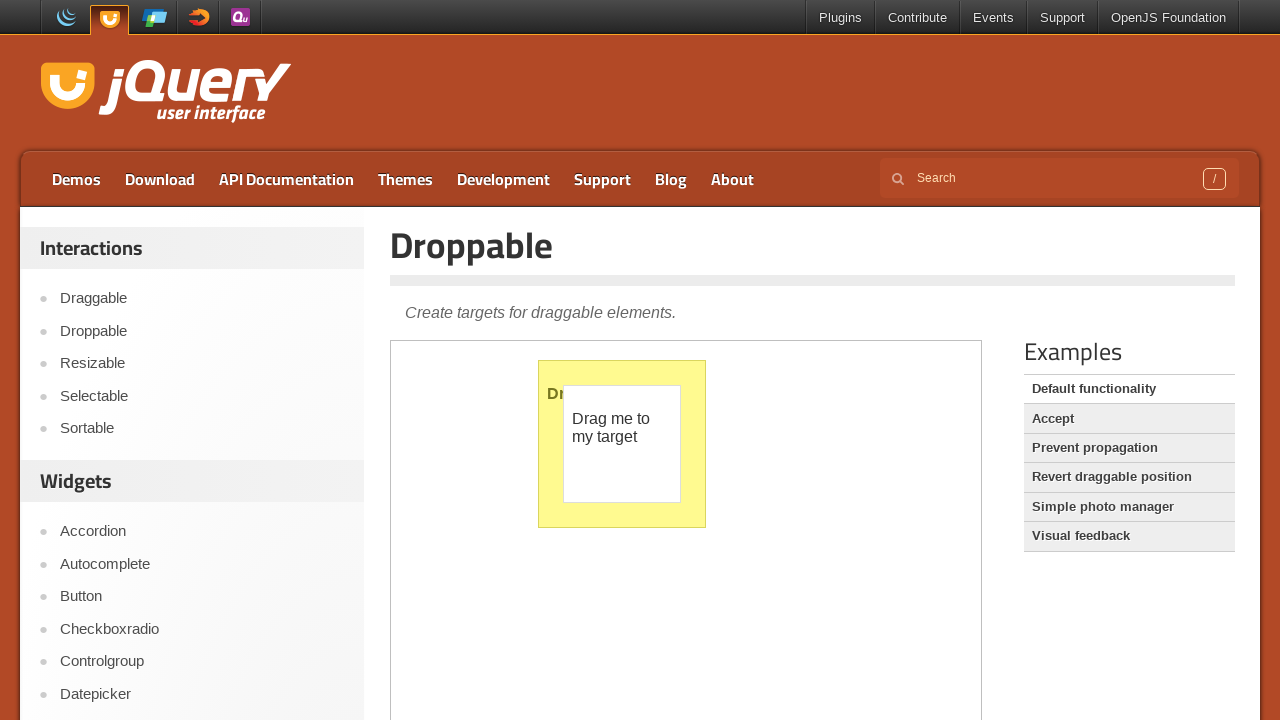